Tests JavaScript confirm alert handling by triggering a confirm dialog and dismissing it

Starting URL: https://www.hyrtutorials.com/p/alertsdemo.html

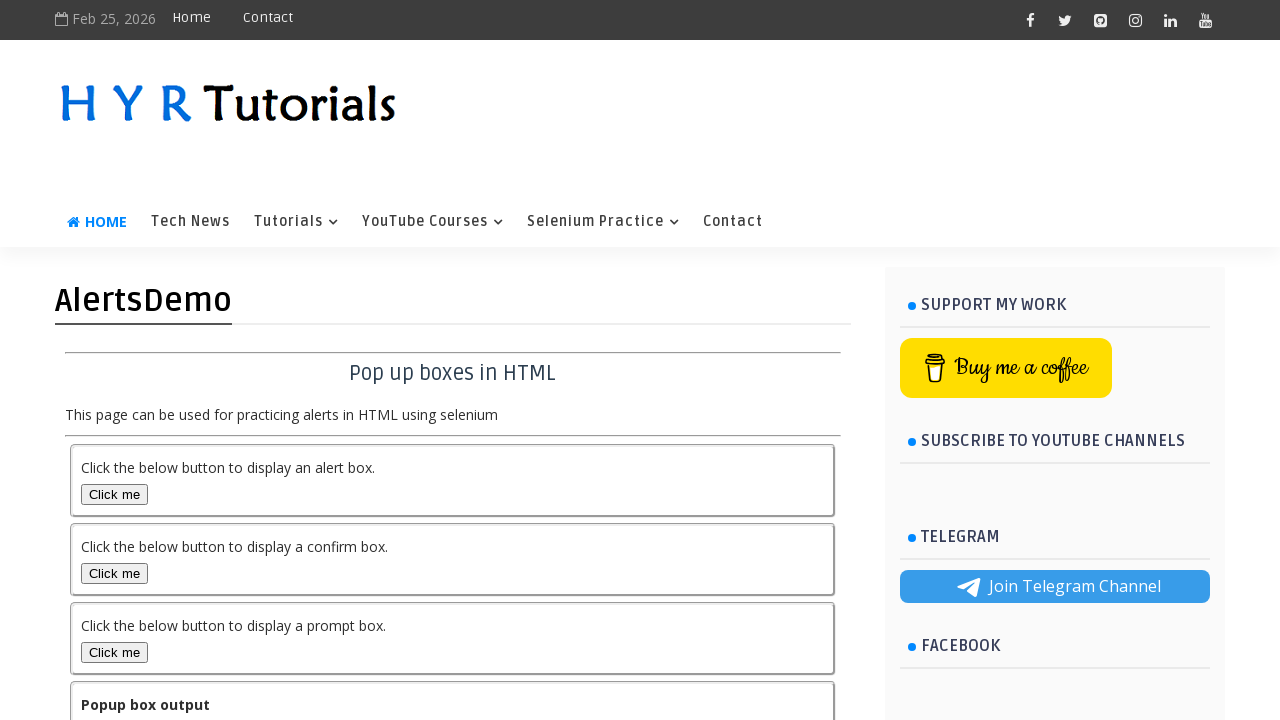

Clicked confirm box button to trigger confirm alert at (114, 573) on #confirmBox
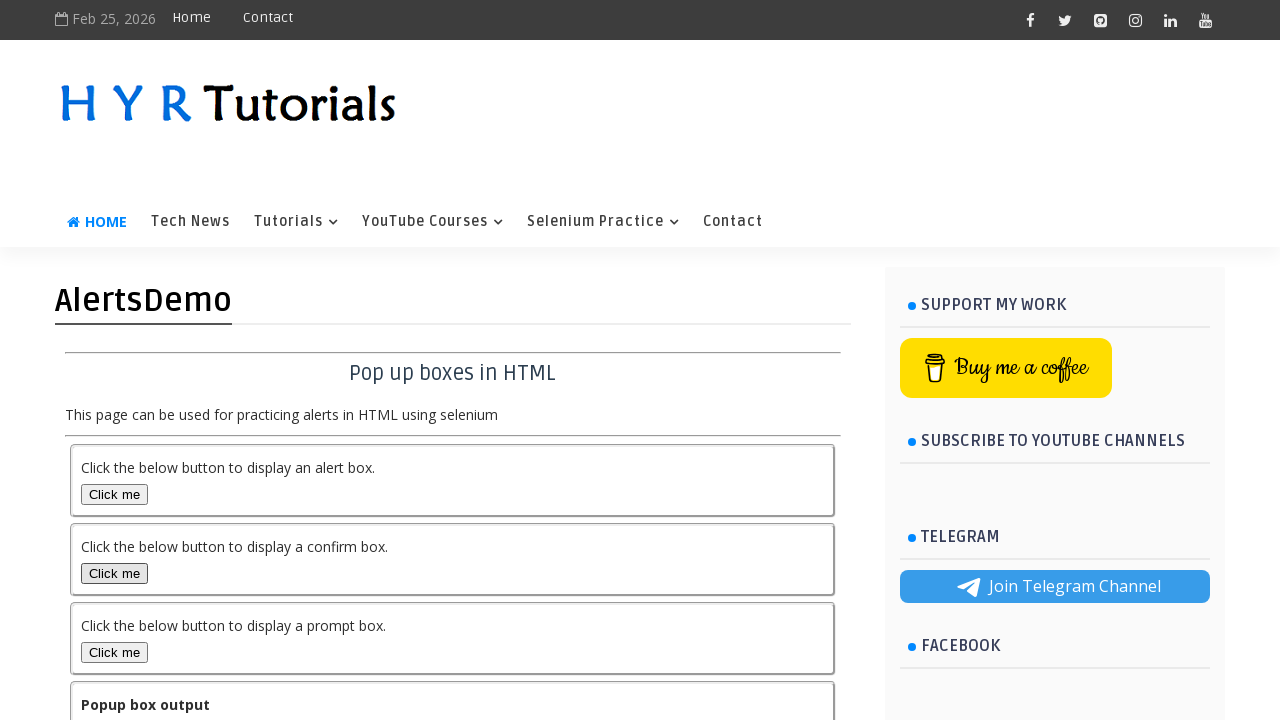

Set up dialog handler to dismiss the confirm alert
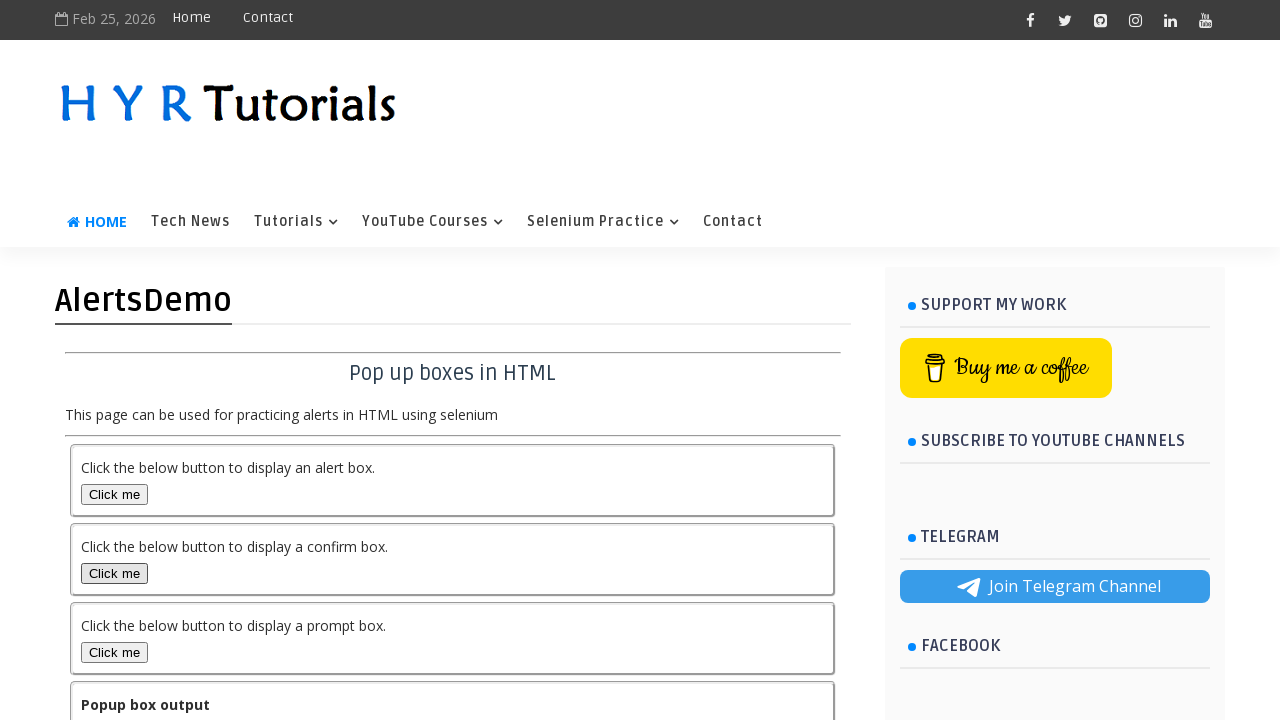

Waited 2 seconds for output to be updated after dismissing alert
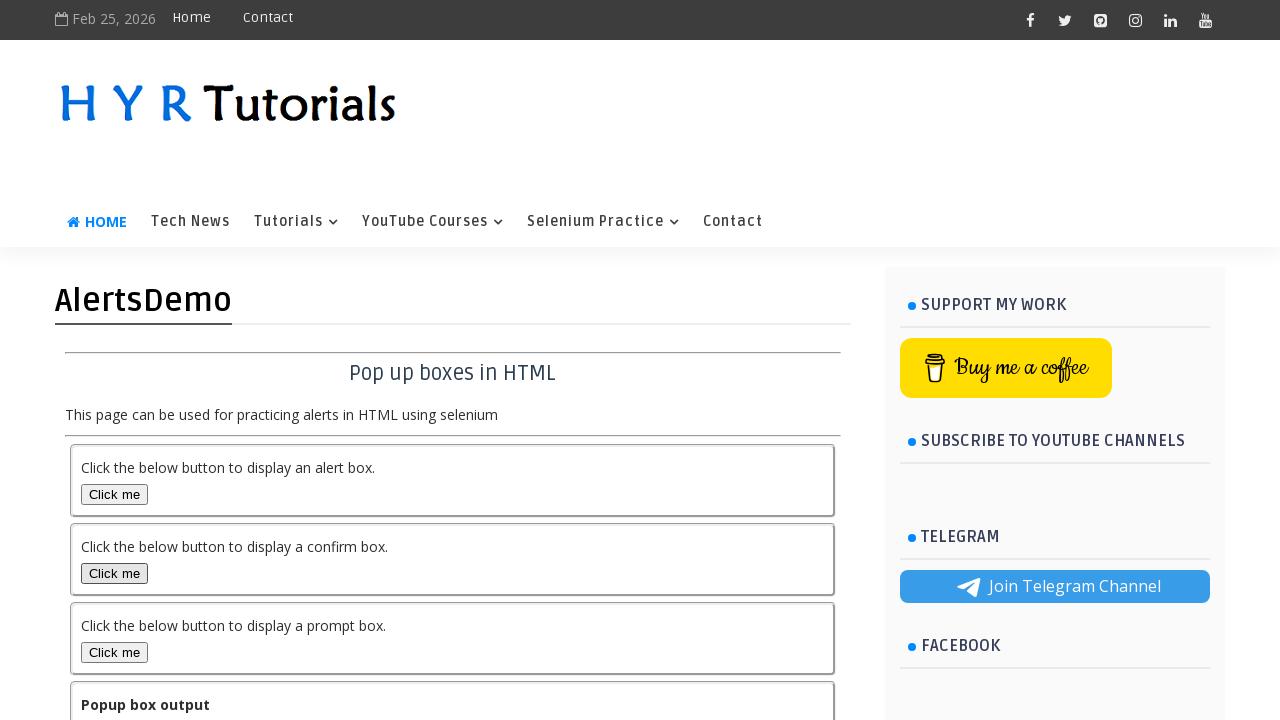

Verified output element is present on the page
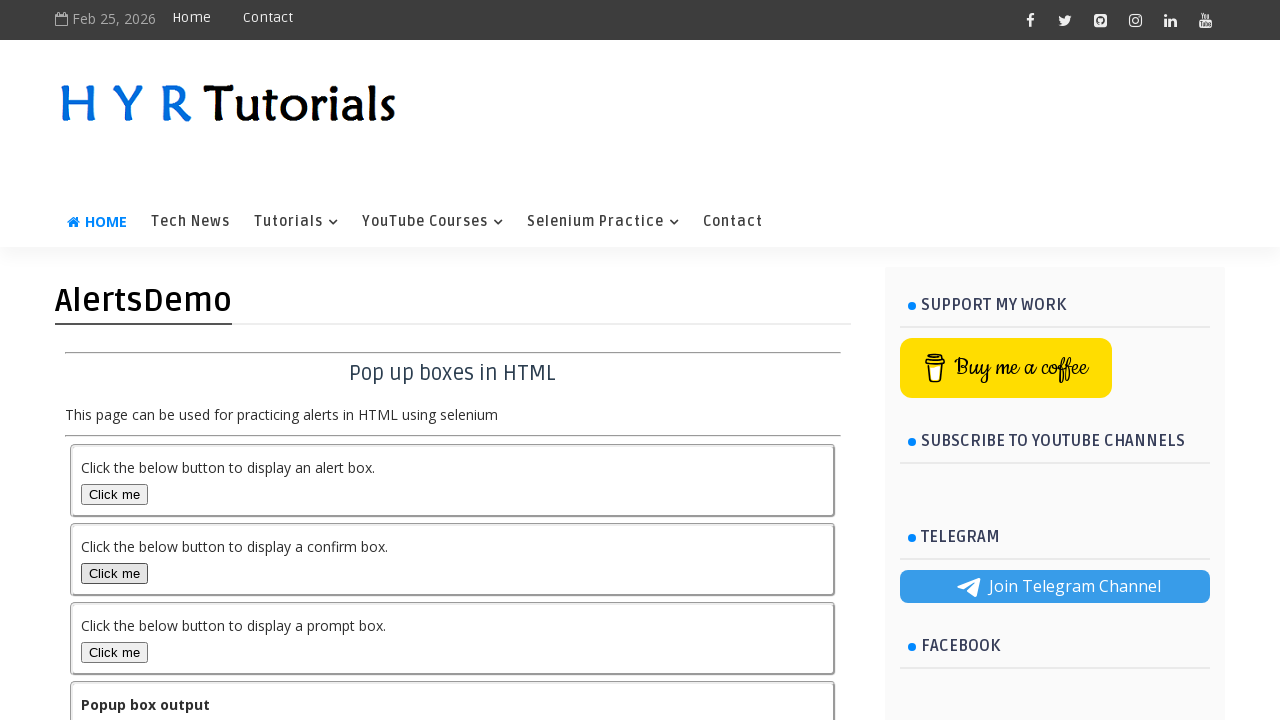

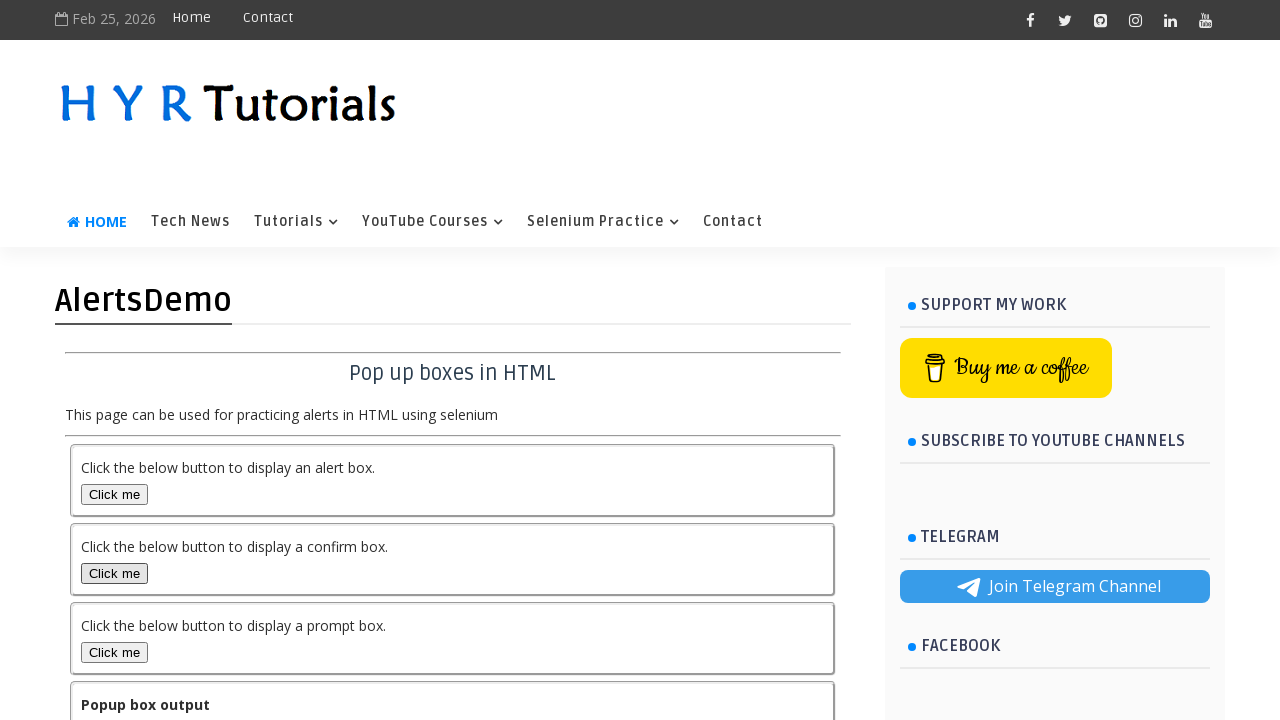